Tests static dropdown functionality by selecting options using three different methods: by index, by visible text, and by value on a currency dropdown.

Starting URL: https://www.rahulshettyacademy.com/dropdownsPractise

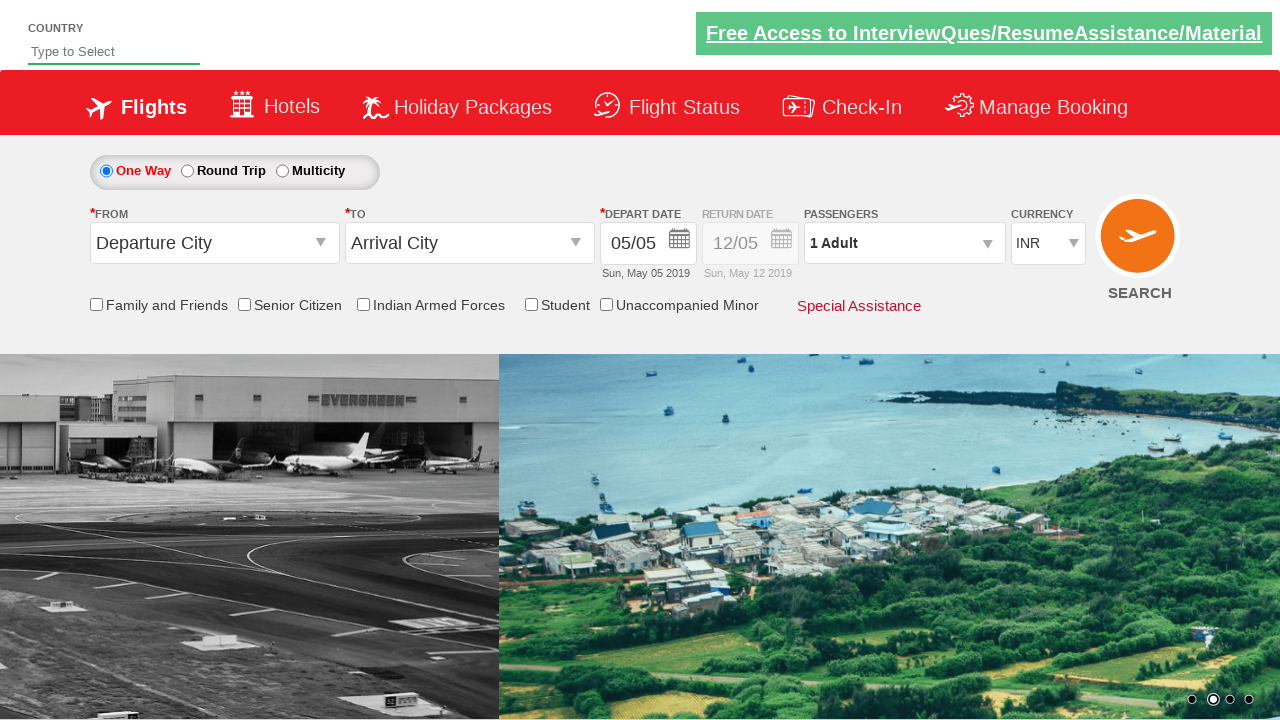

Selected currency dropdown option at index 2 on #ctl00_mainContent_DropDownListCurrency
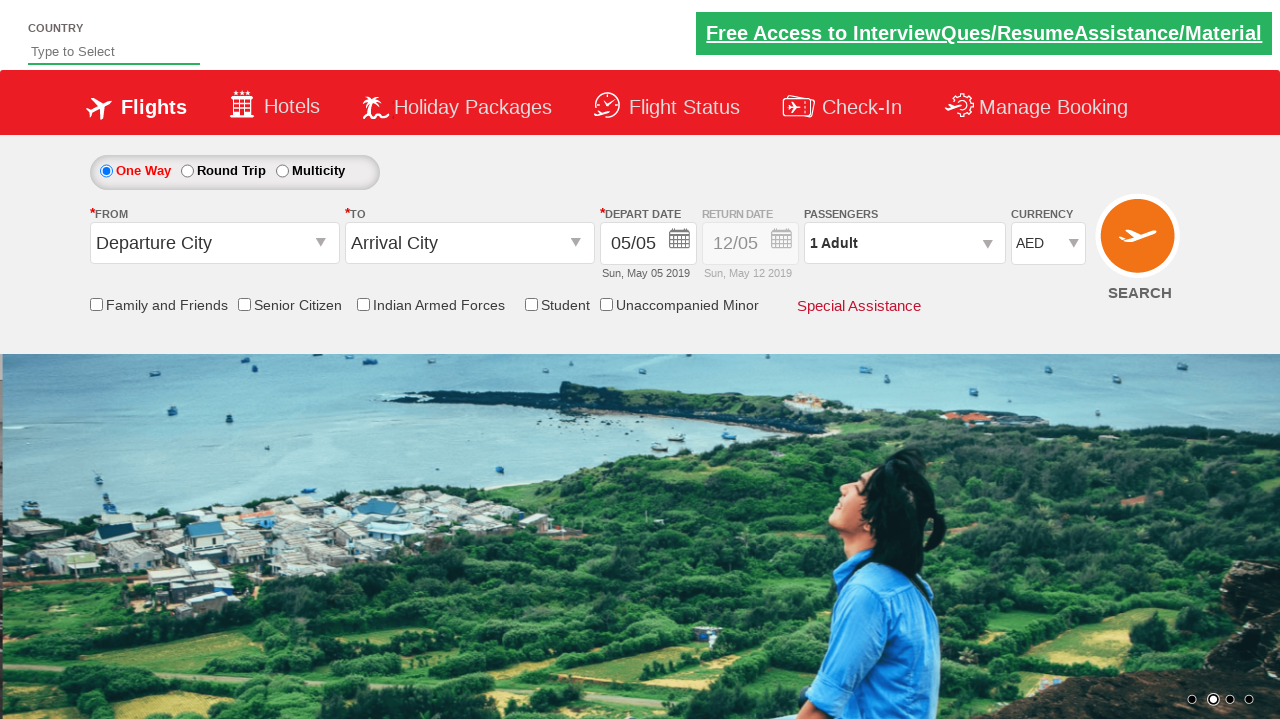

Selected currency dropdown option by visible text 'INR' on #ctl00_mainContent_DropDownListCurrency
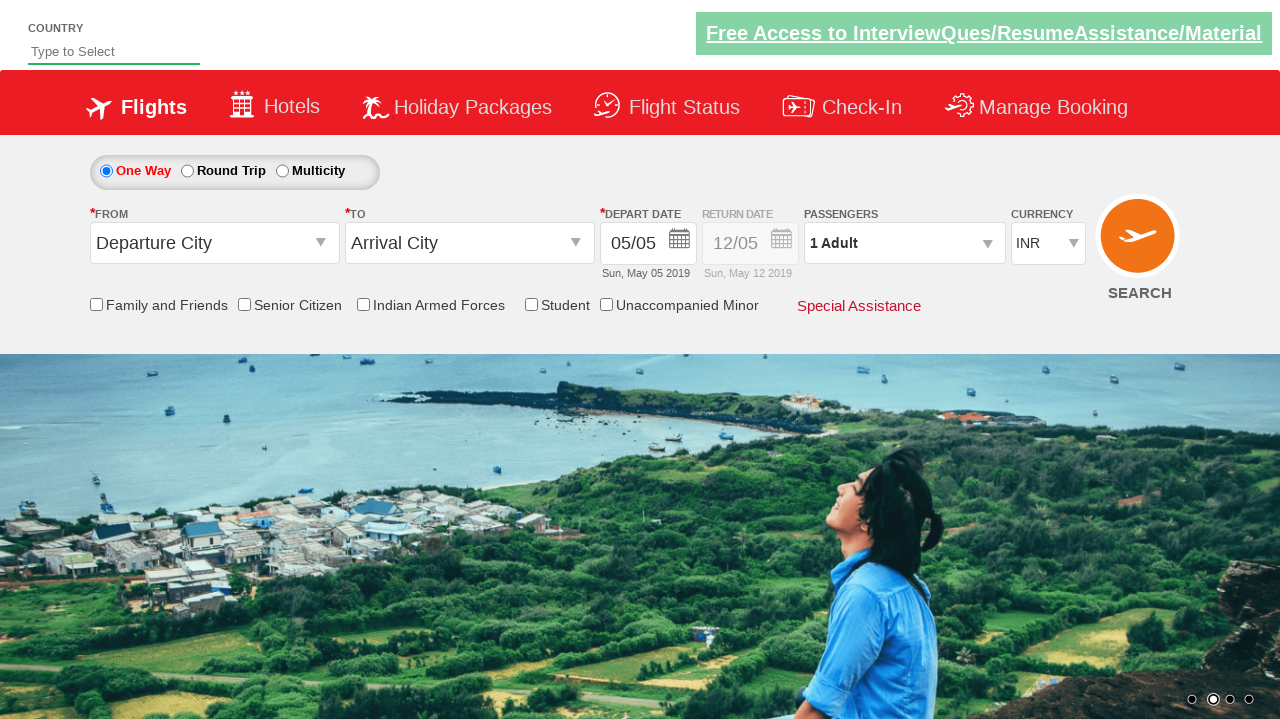

Selected currency dropdown option by value 'USD' on #ctl00_mainContent_DropDownListCurrency
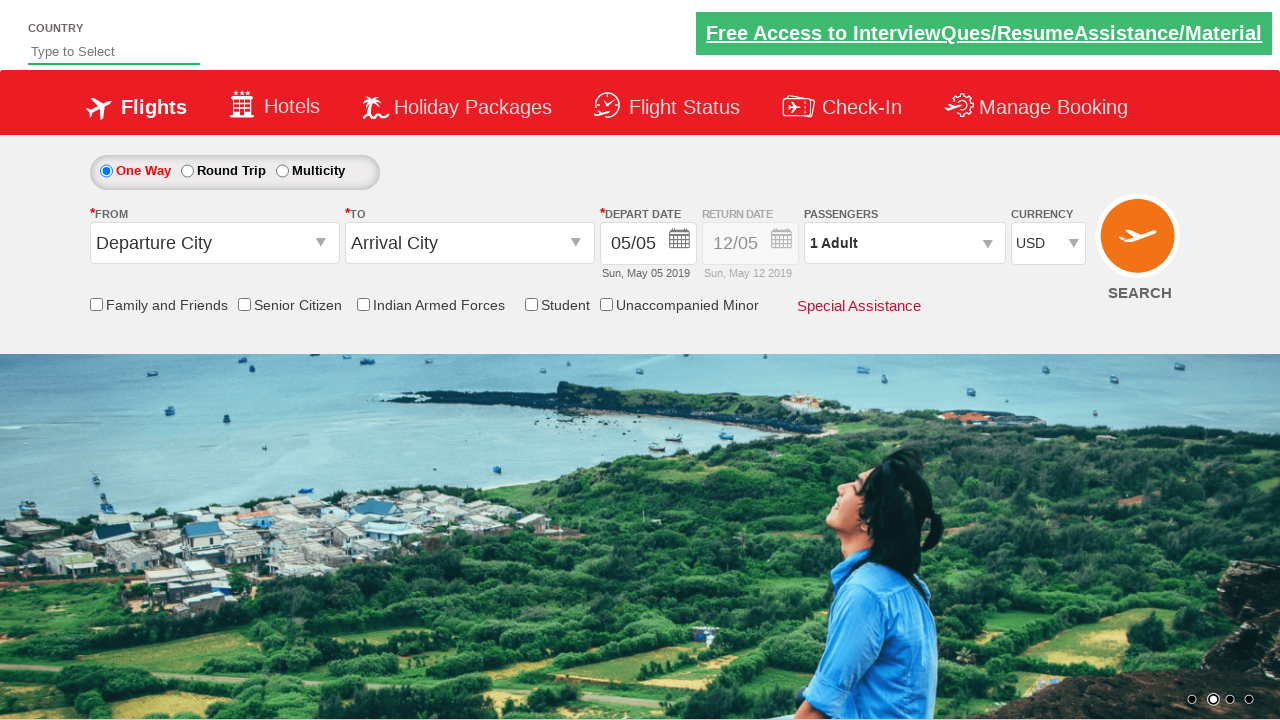

Waited 500ms for dropdown selection to complete
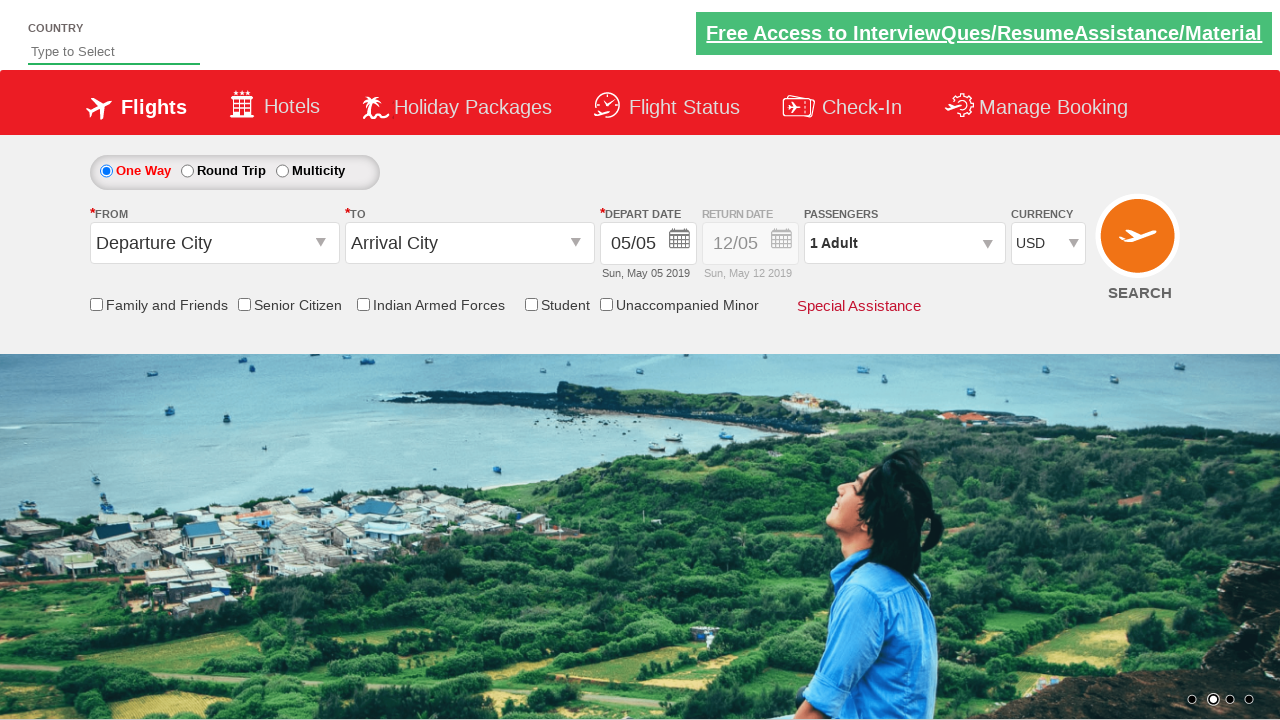

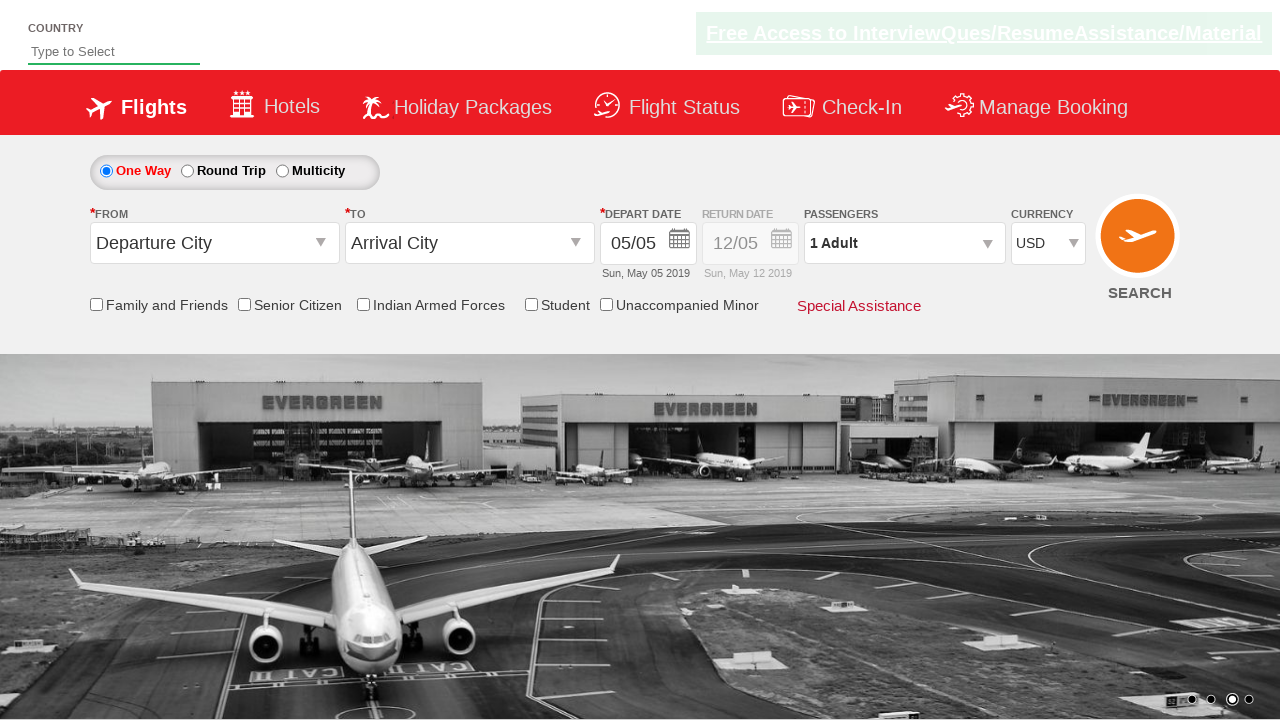